Tests confirm JavaScript alert by clicking the Confirm Alert button, then dismissing (canceling) the alert

Starting URL: https://v1.training-support.net/selenium/javascript-alerts

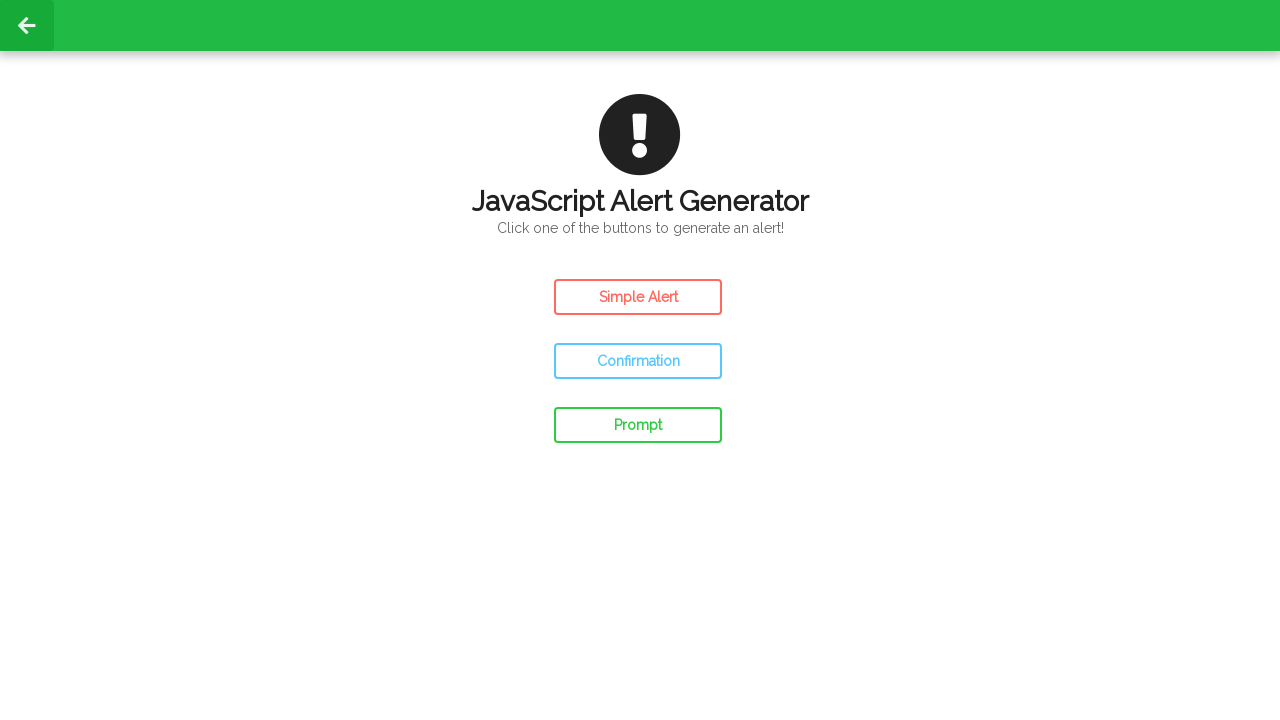

Set up dialog handler to dismiss confirm alerts
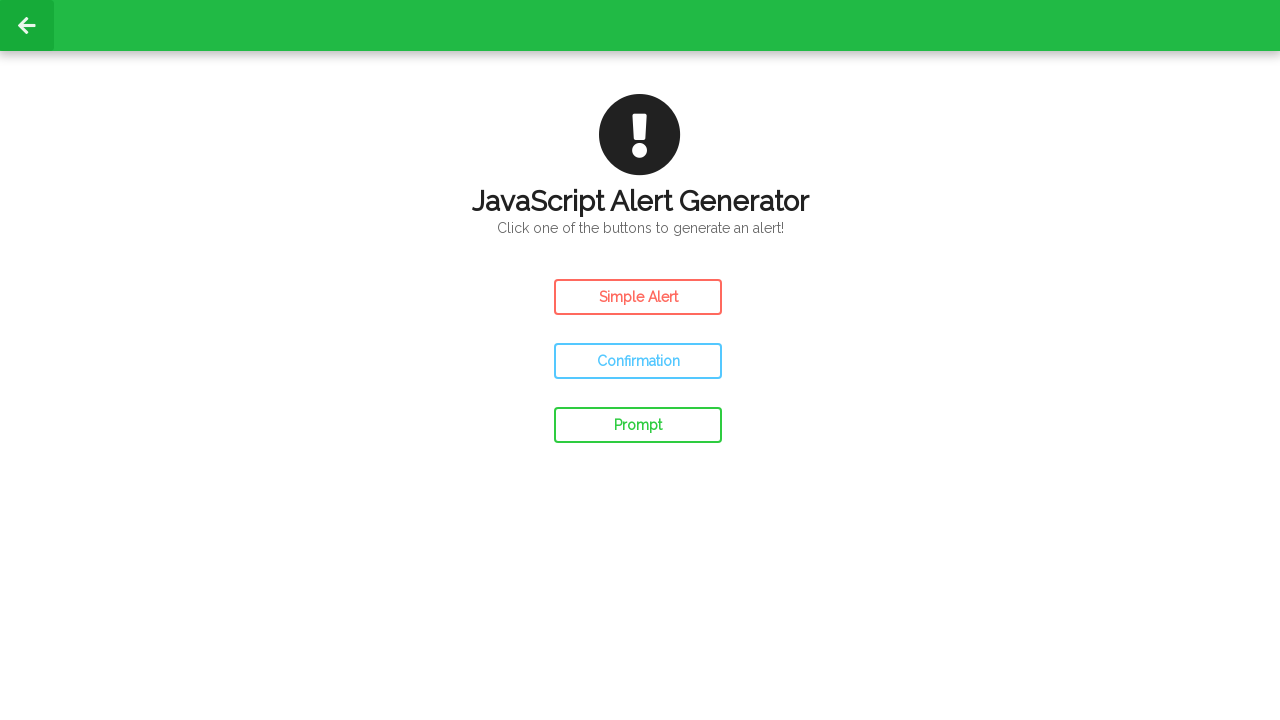

Clicked the Confirm Alert button at (638, 361) on #confirm
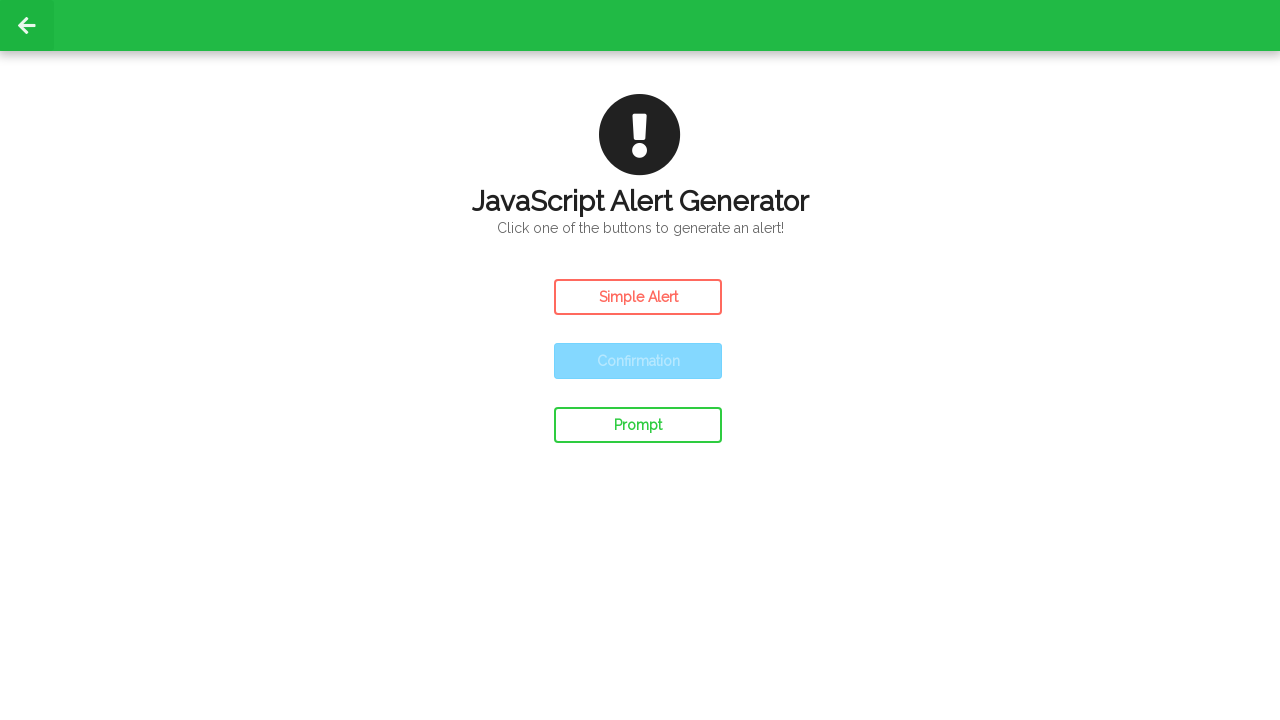

Waited for confirm dialog to be dismissed
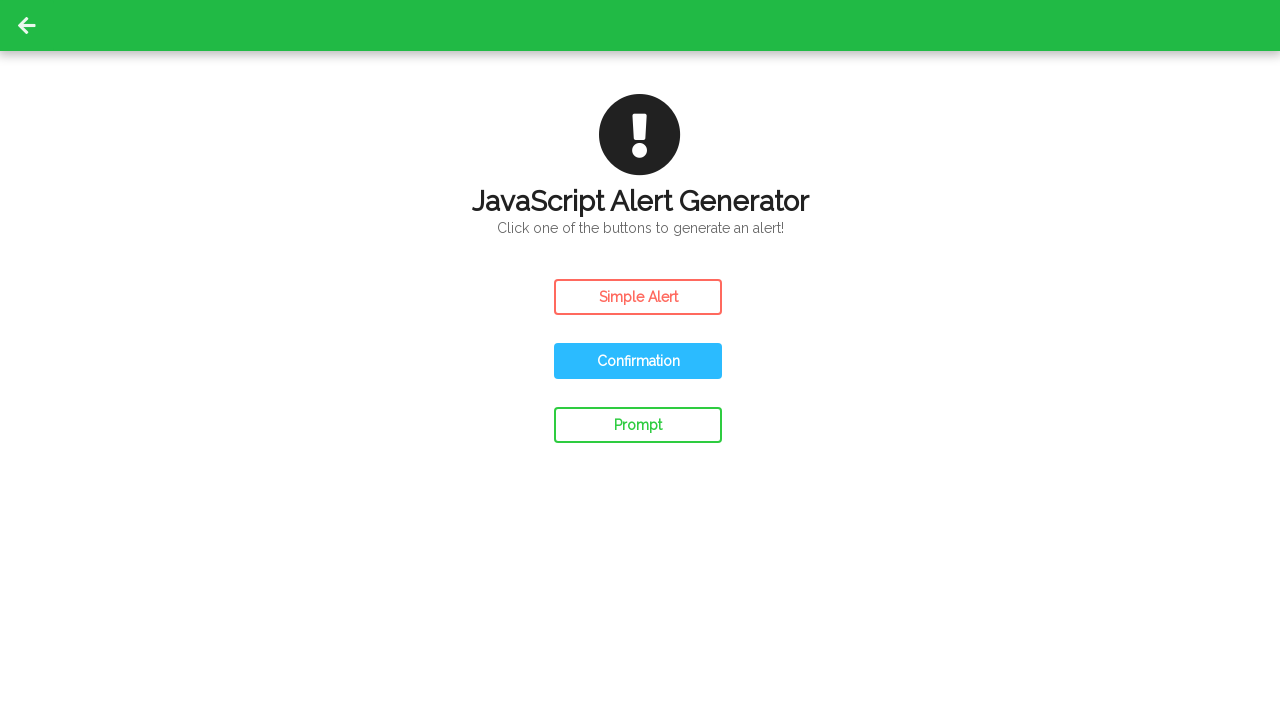

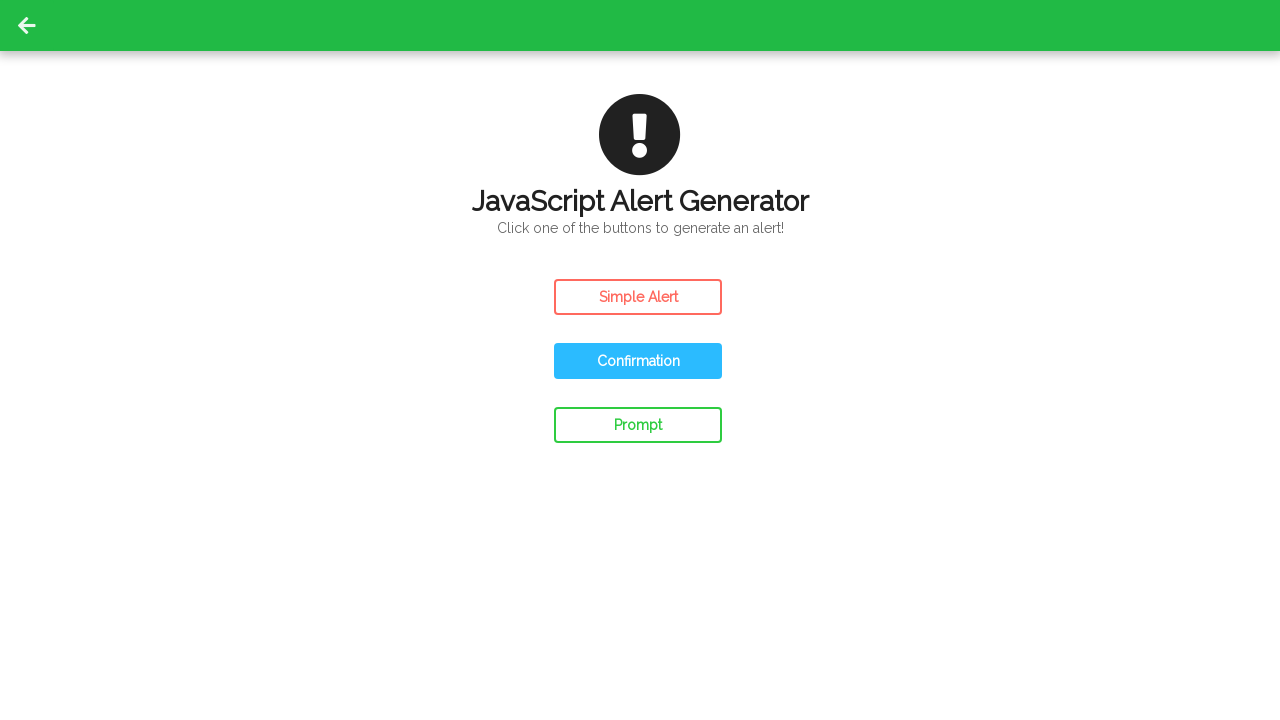